Tests adding a "Jira" task to the todo list and verifies it was added successfully

Starting URL: https://lambdatest.github.io/sample-todo-app/

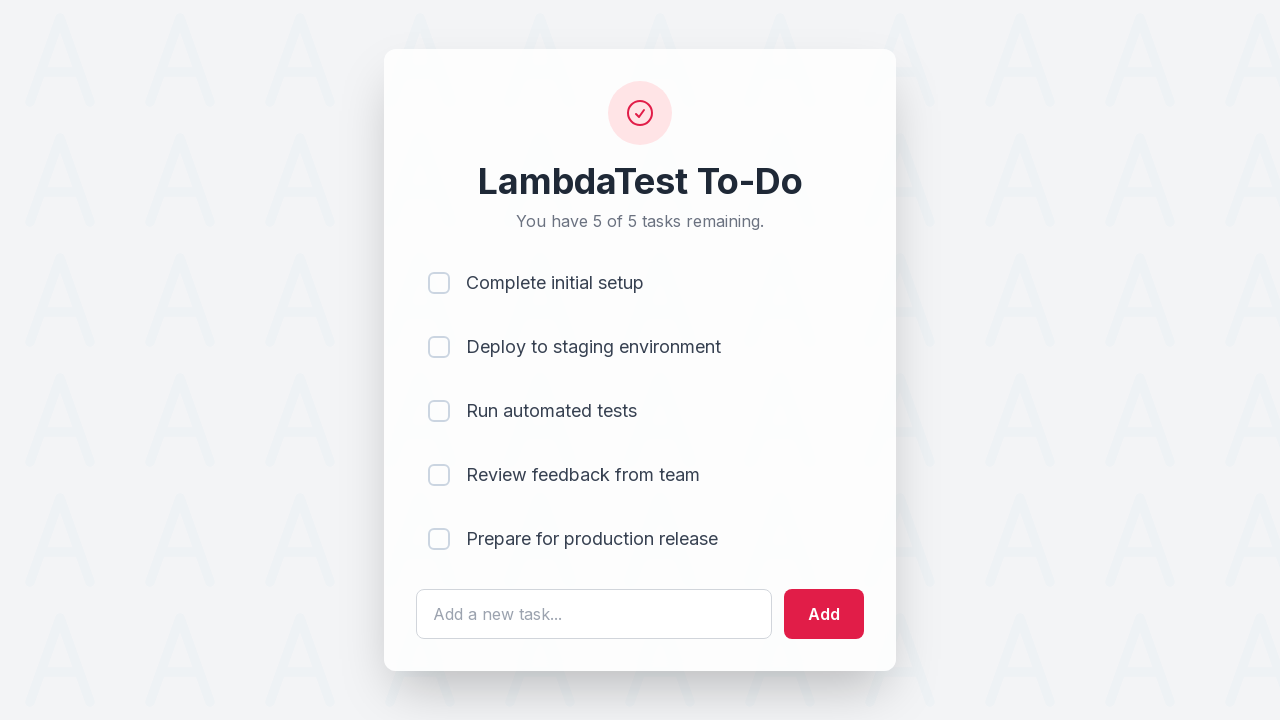

Filled input field with 'Jira' on form input[type='text']
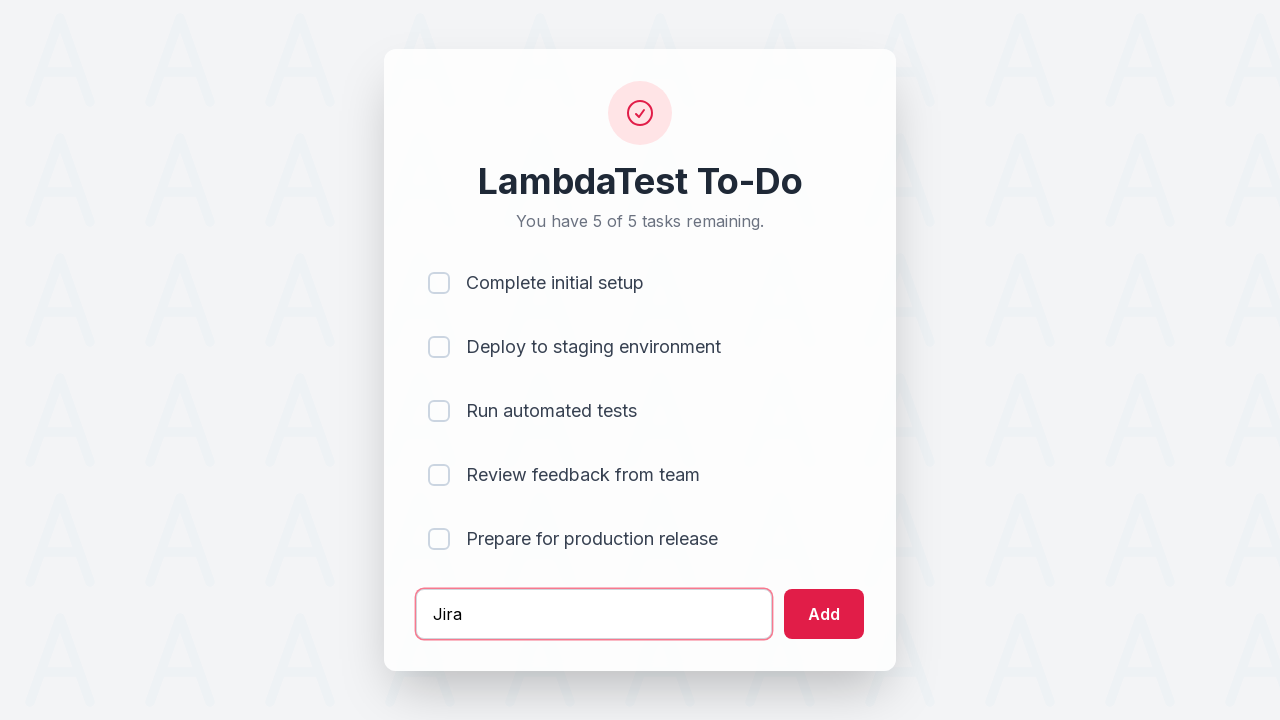

Clicked add button to create task at (824, 614) on #addbutton
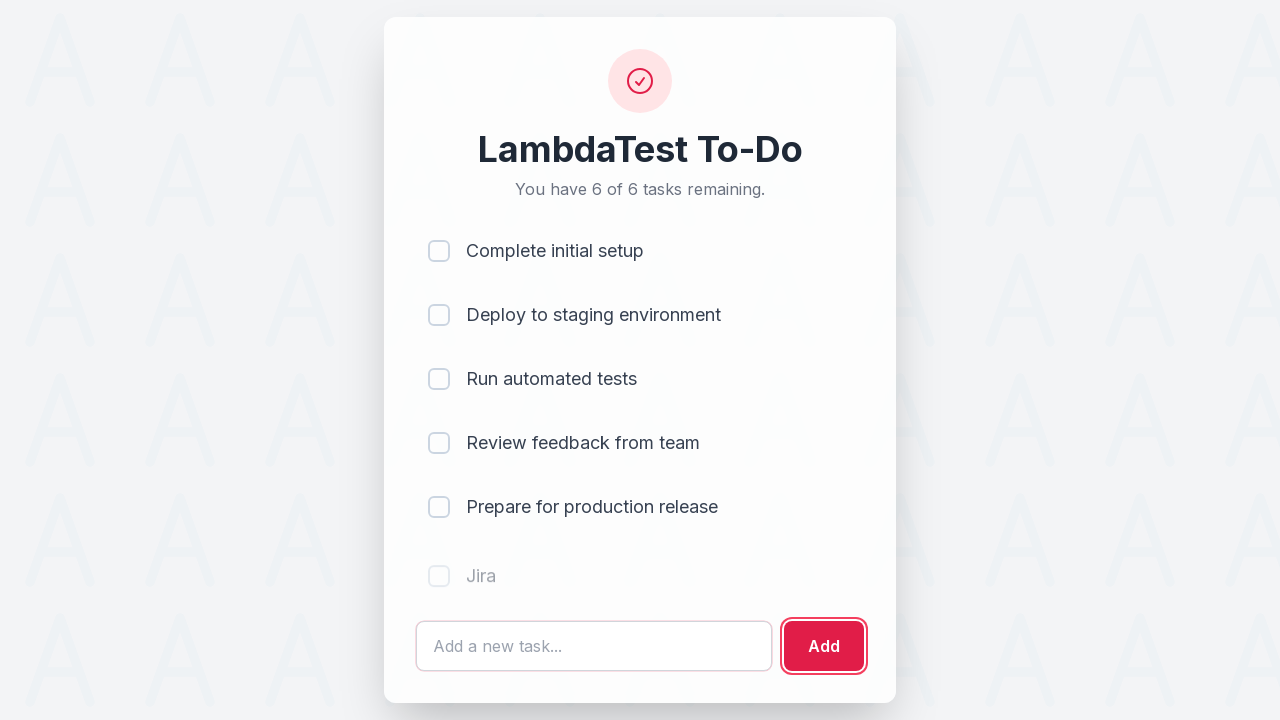

Verified 'Jira' task was added to the todo list
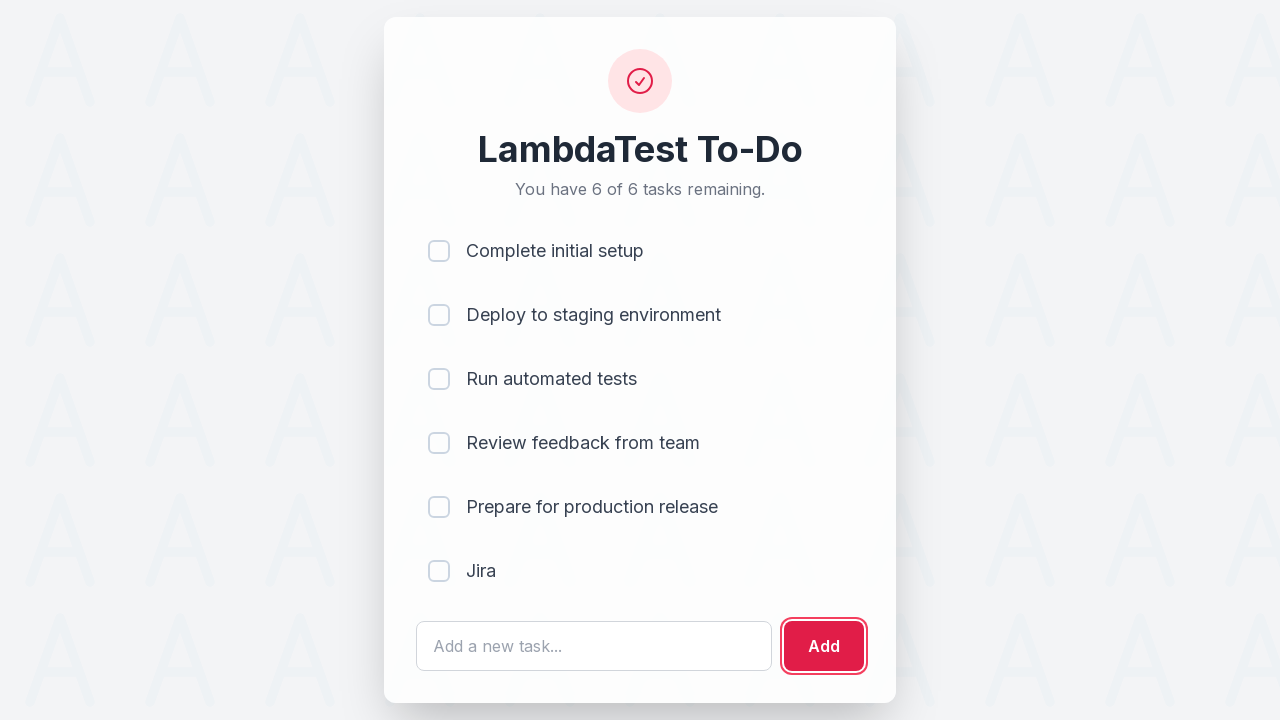

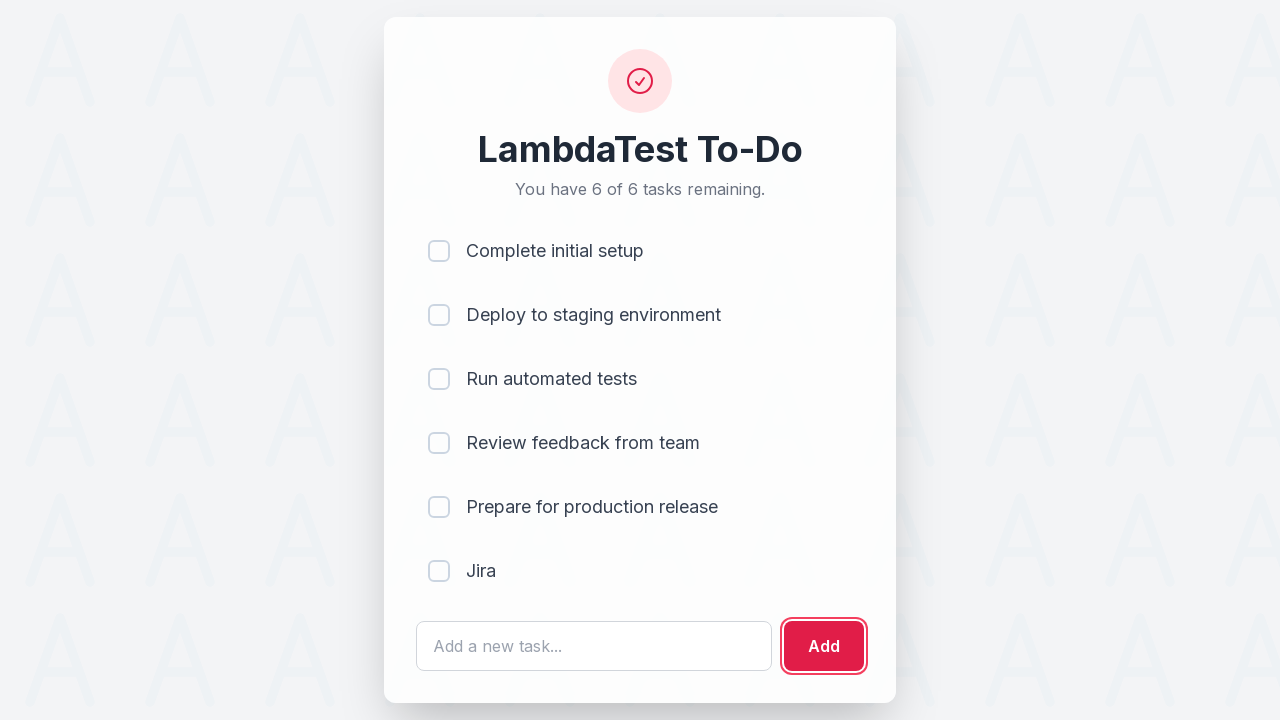